Tests right-click (context menu) functionality by performing a context click on a button element to trigger the context menu

Starting URL: http://swisnl.github.io/jQuery-contextMenu/demo.html

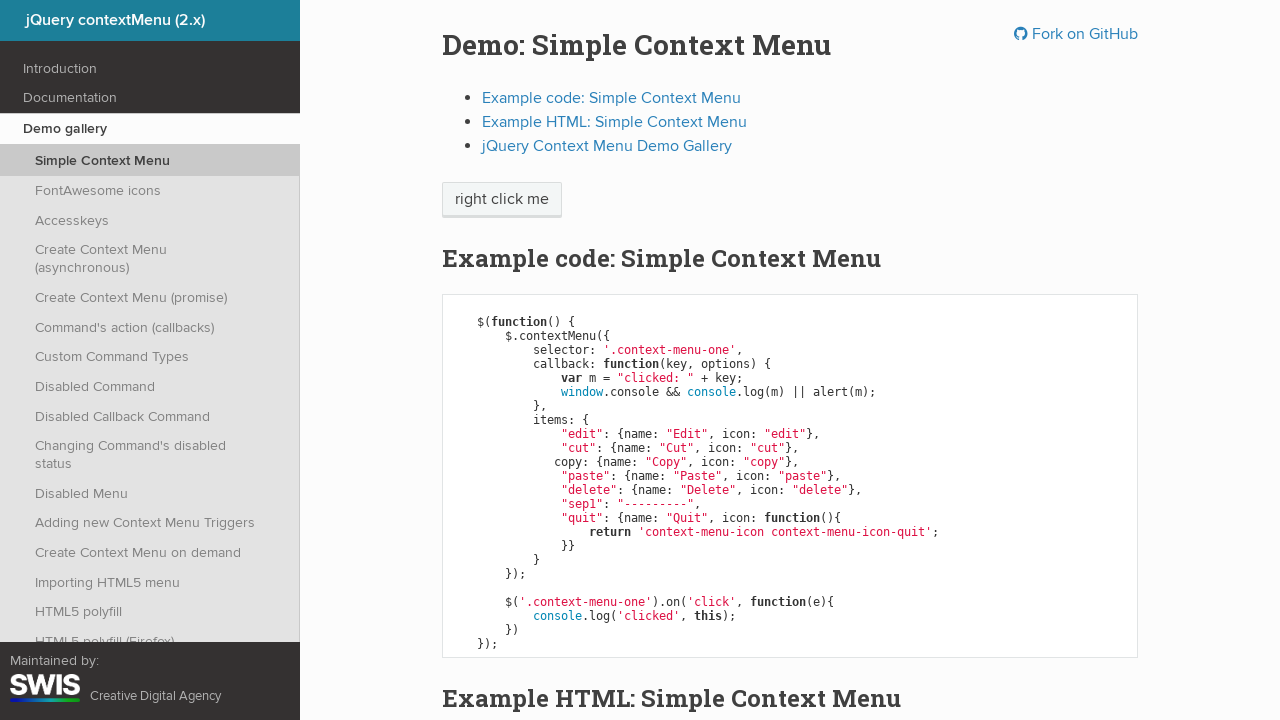

Right-click button element became visible
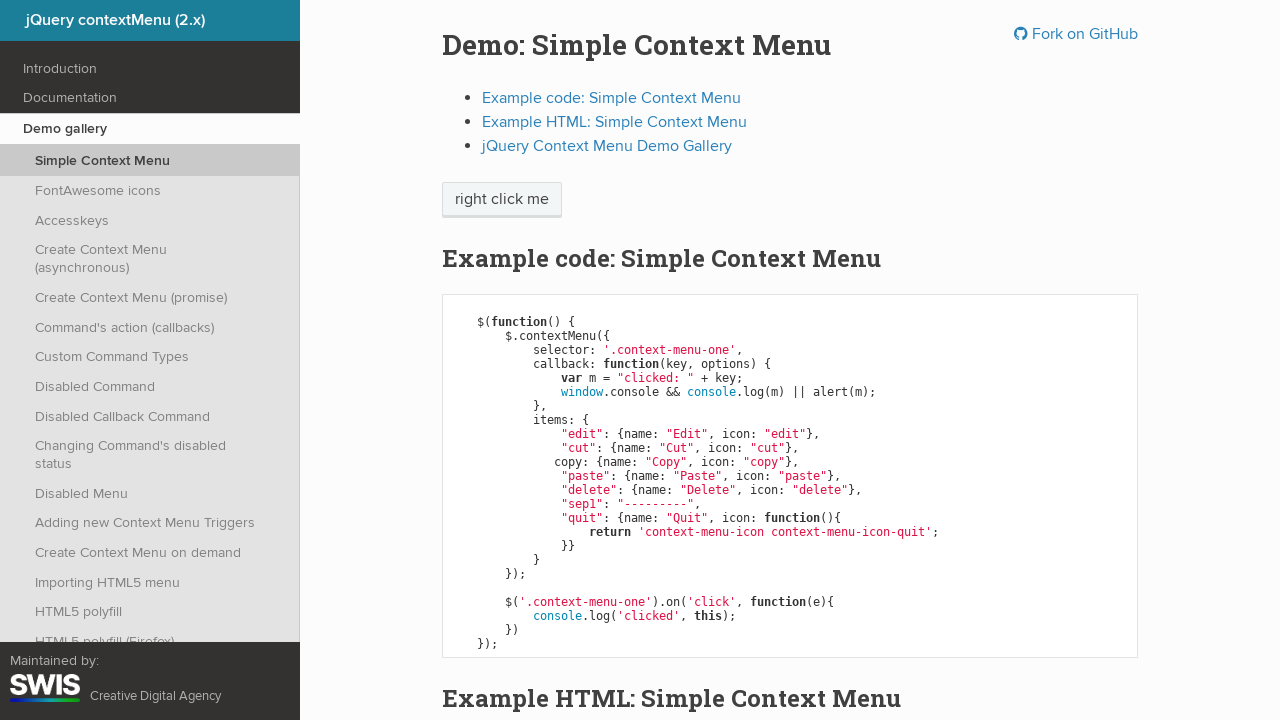

Performed right-click on 'right click me' button to trigger context menu at (502, 200) on xpath=//span[contains(text(),'right click me')]
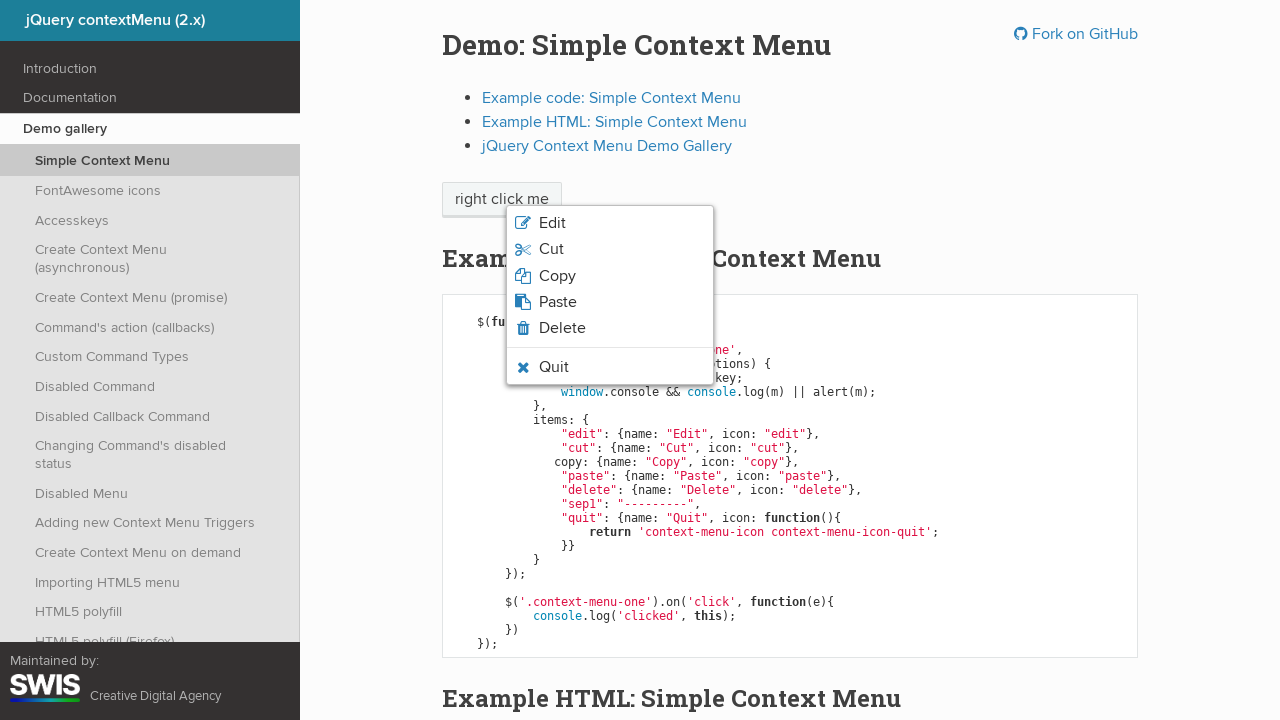

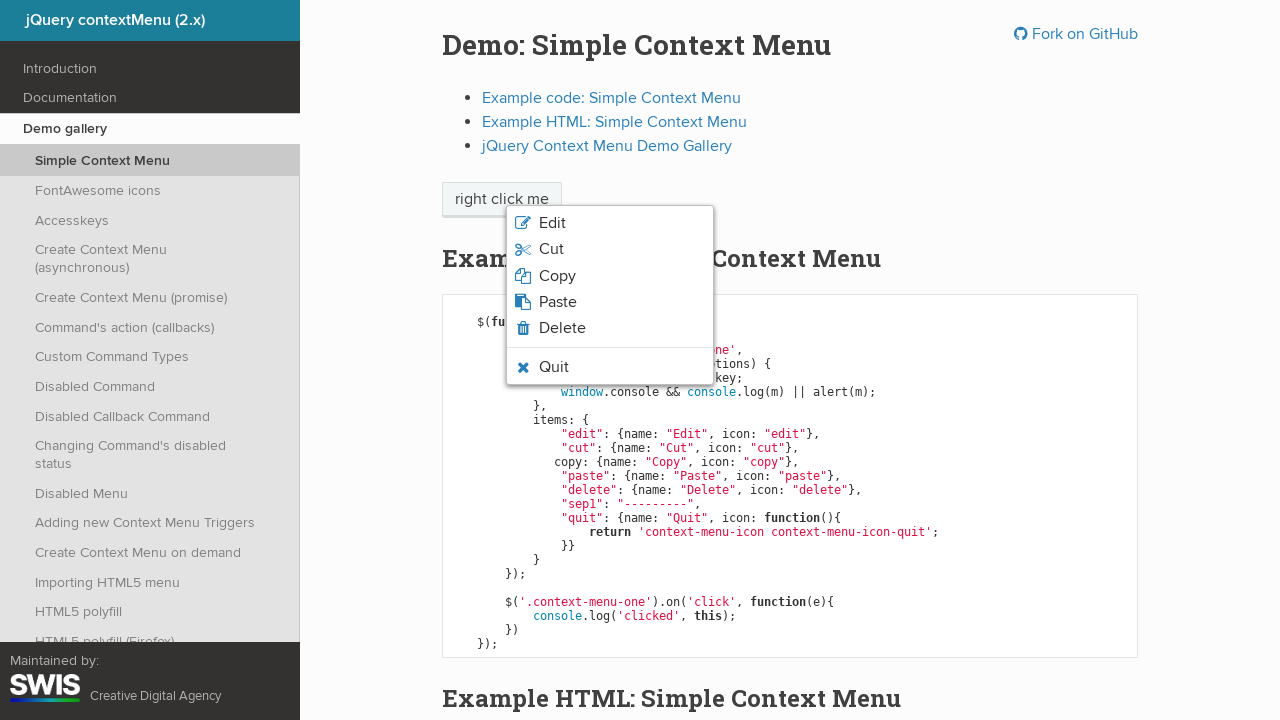